Tests finding various elements on a page using different locator strategies and interacting with an input field

Starting URL: https://testeroprogramowania.github.io/selenium/basics.html

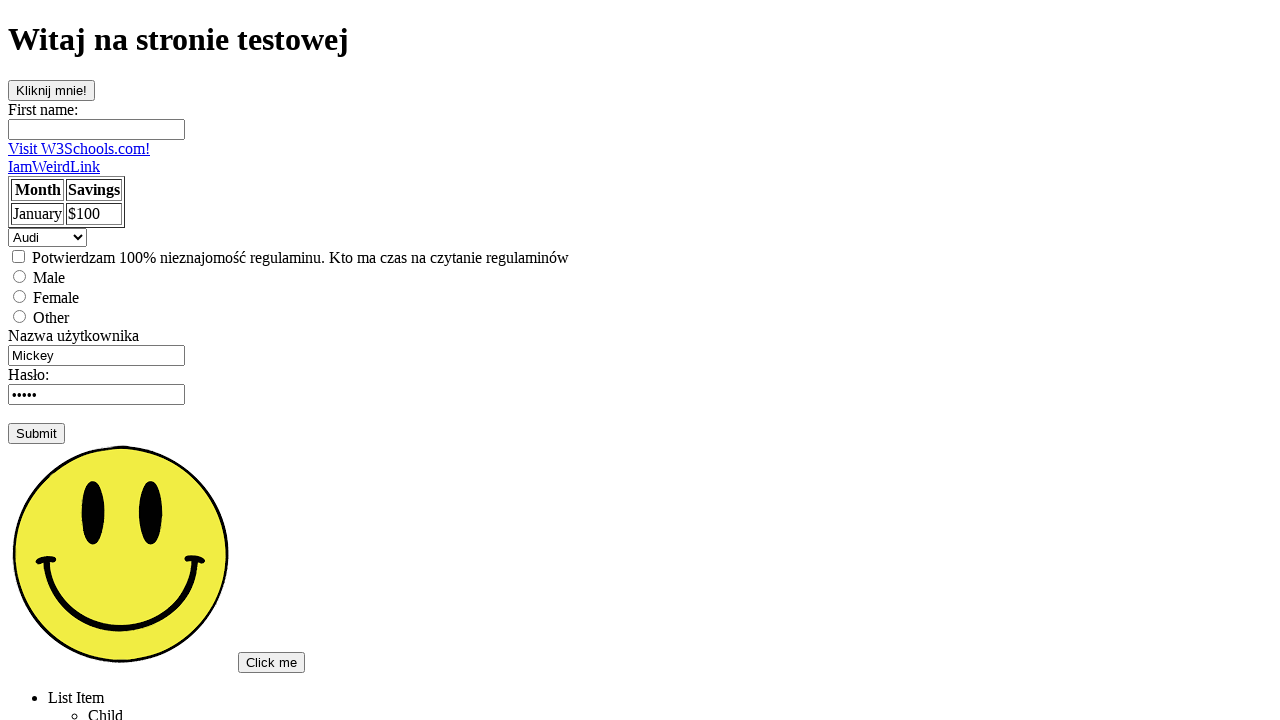

Navigated to the basics test page
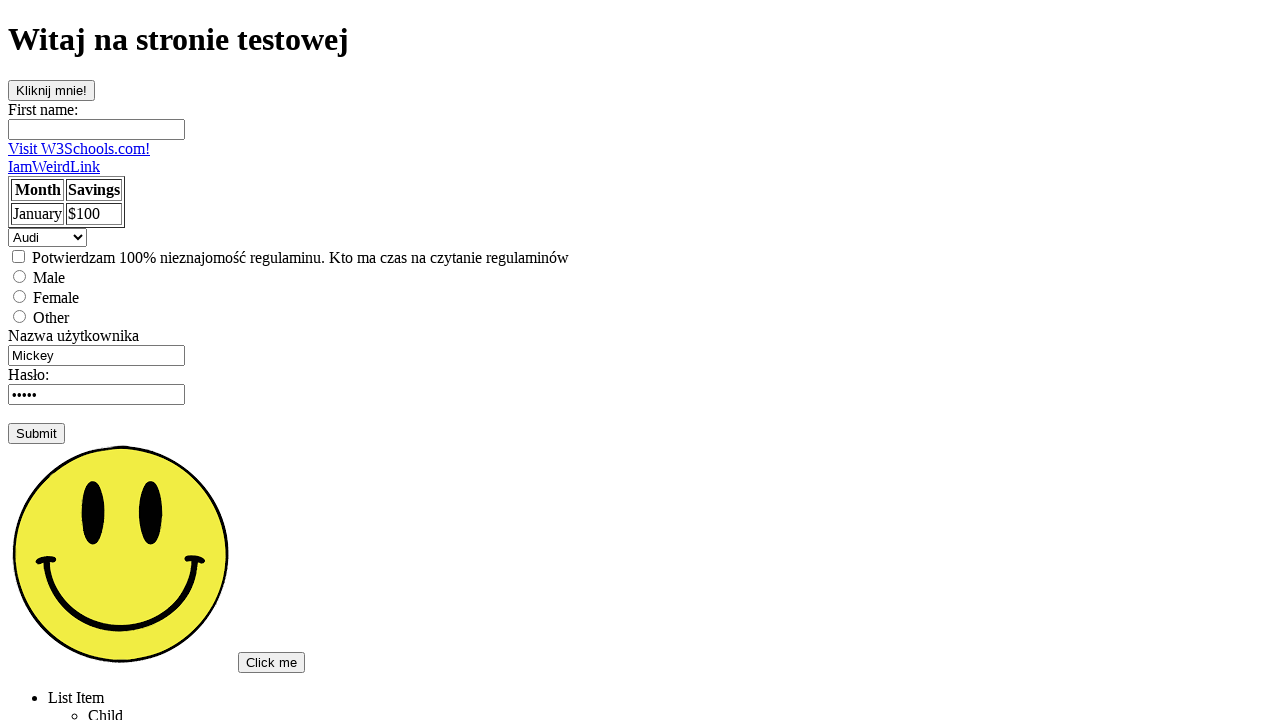

Filled first input element with 'first' on input
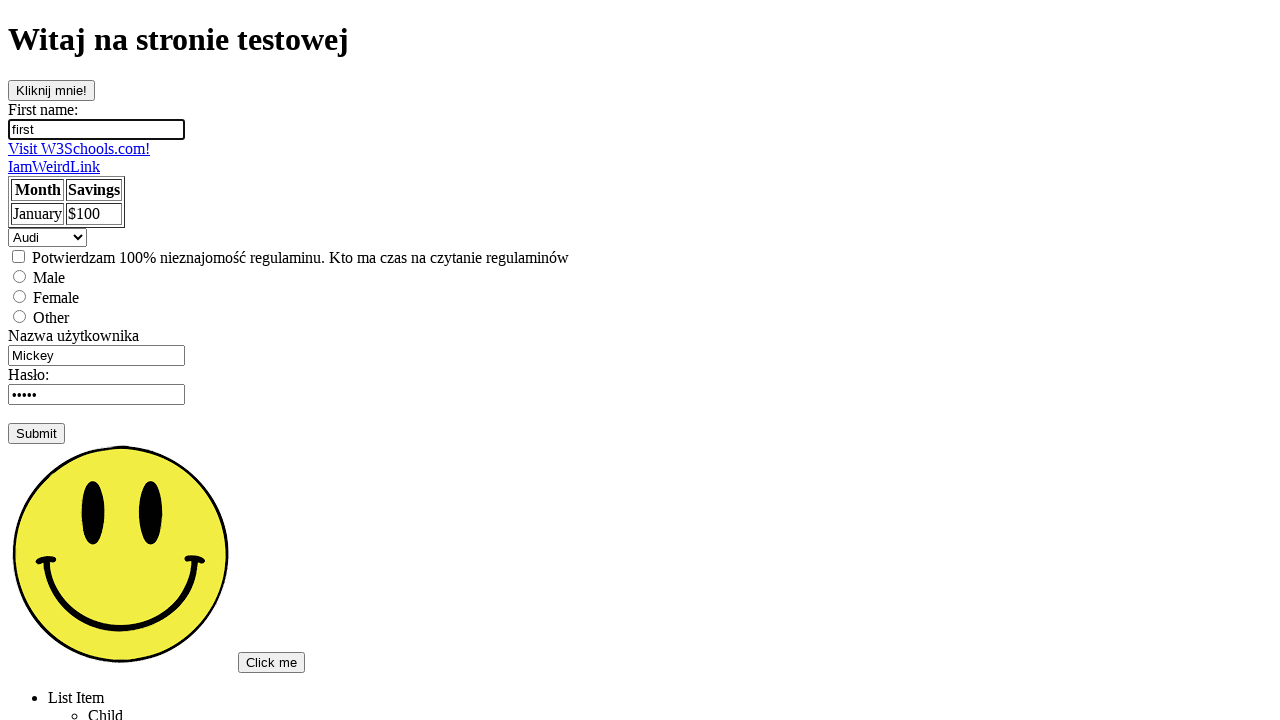

Located all input elements on the page
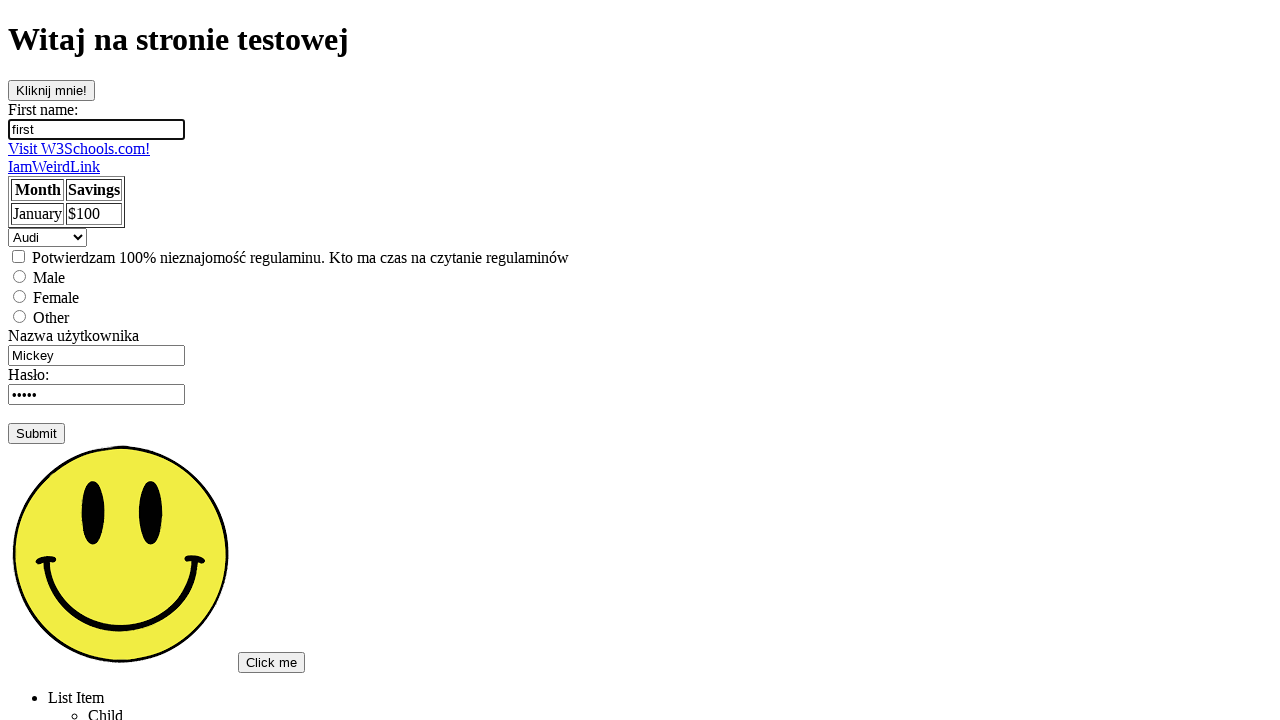

Verified that 8 input element(s) exist on the page
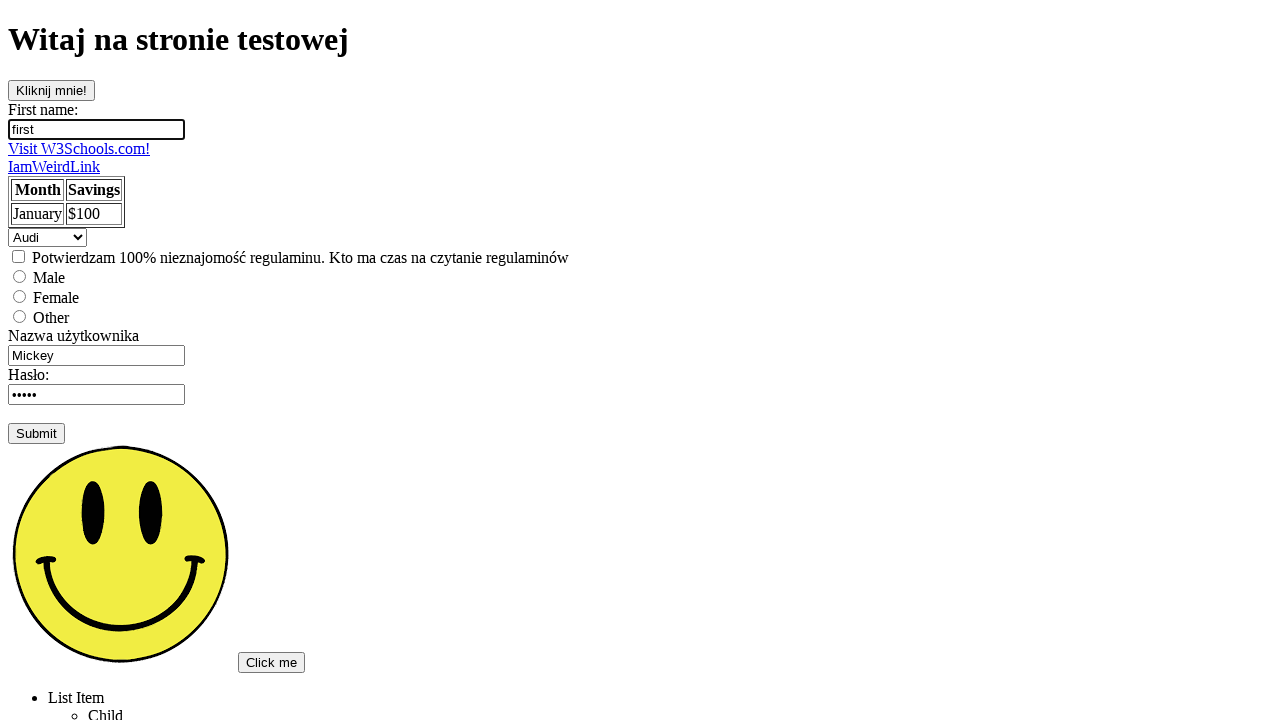

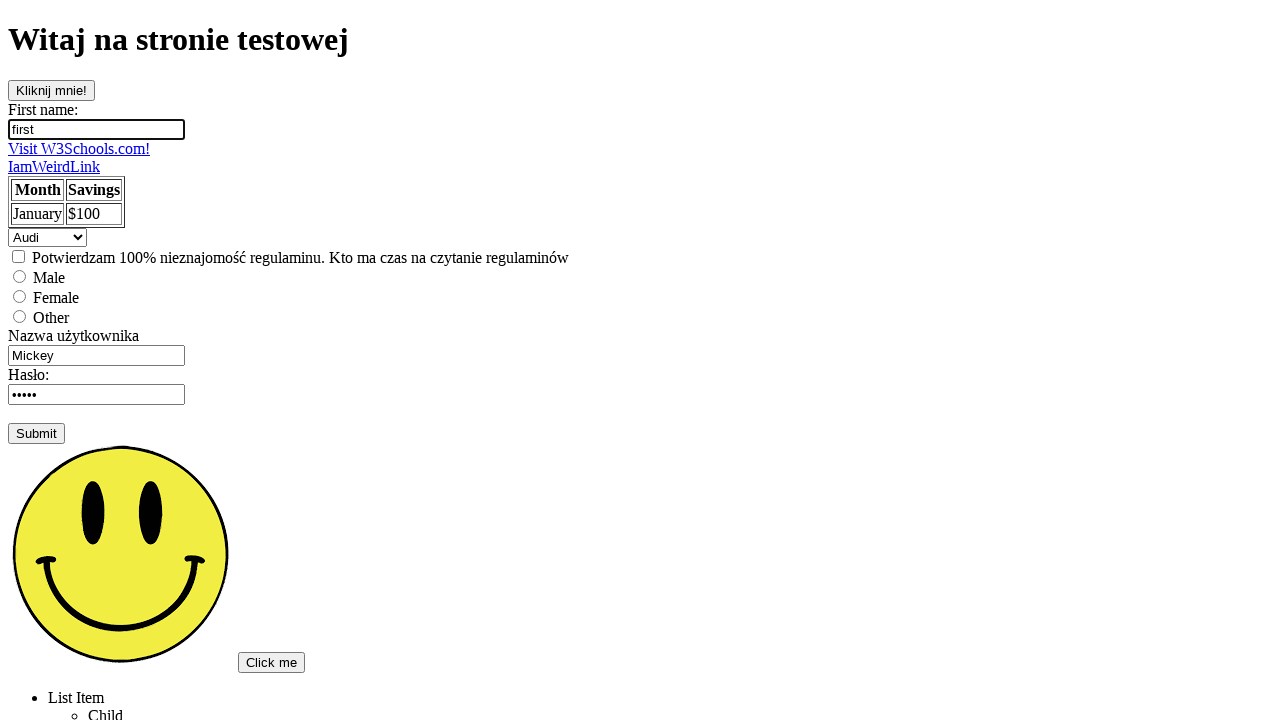